Tests SVG map interaction by navigating to an India map visualization and clicking on the Telangana state element within the SVG

Starting URL: https://www.amcharts.com/svg-maps/?map=india

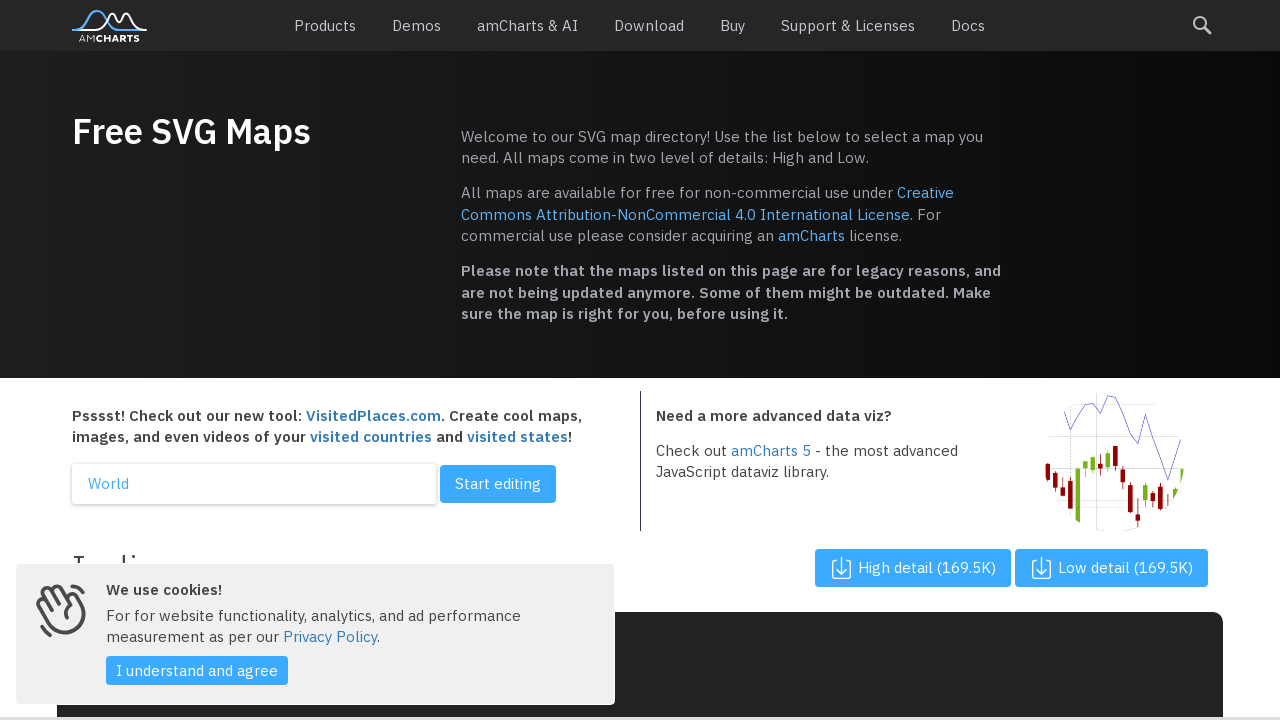

Navigated to India SVG map visualization
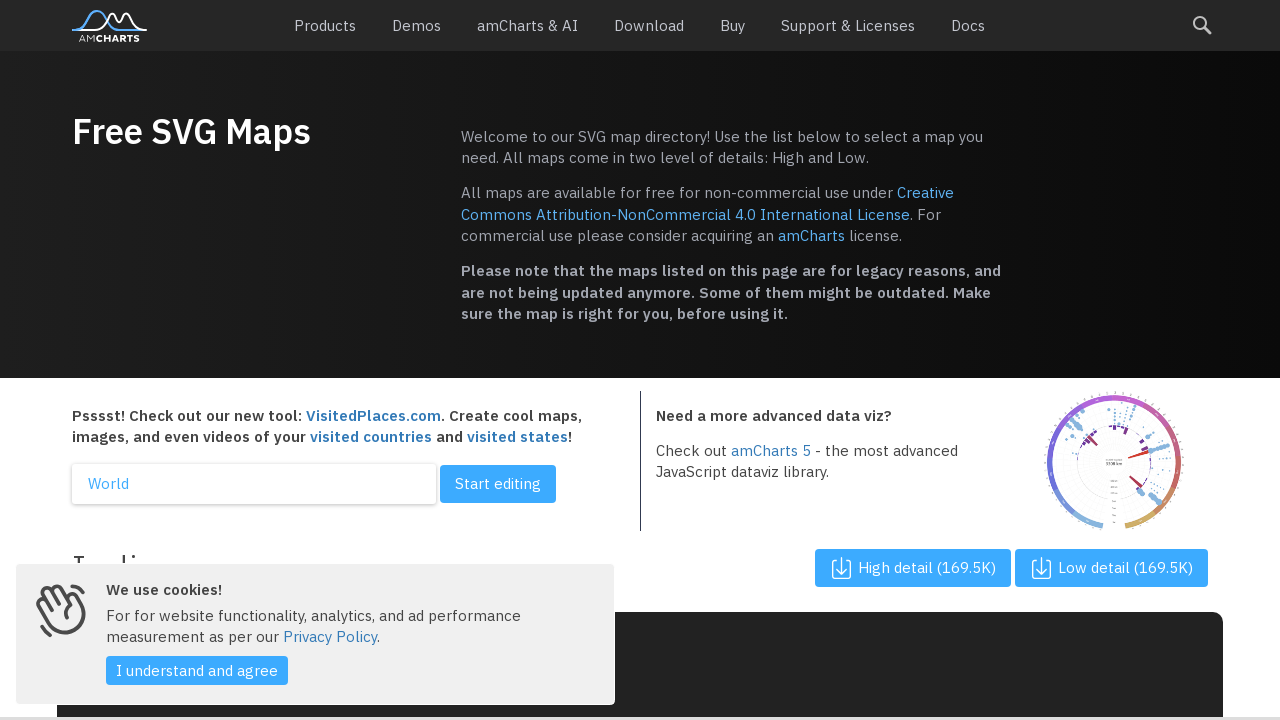

SVG map loaded
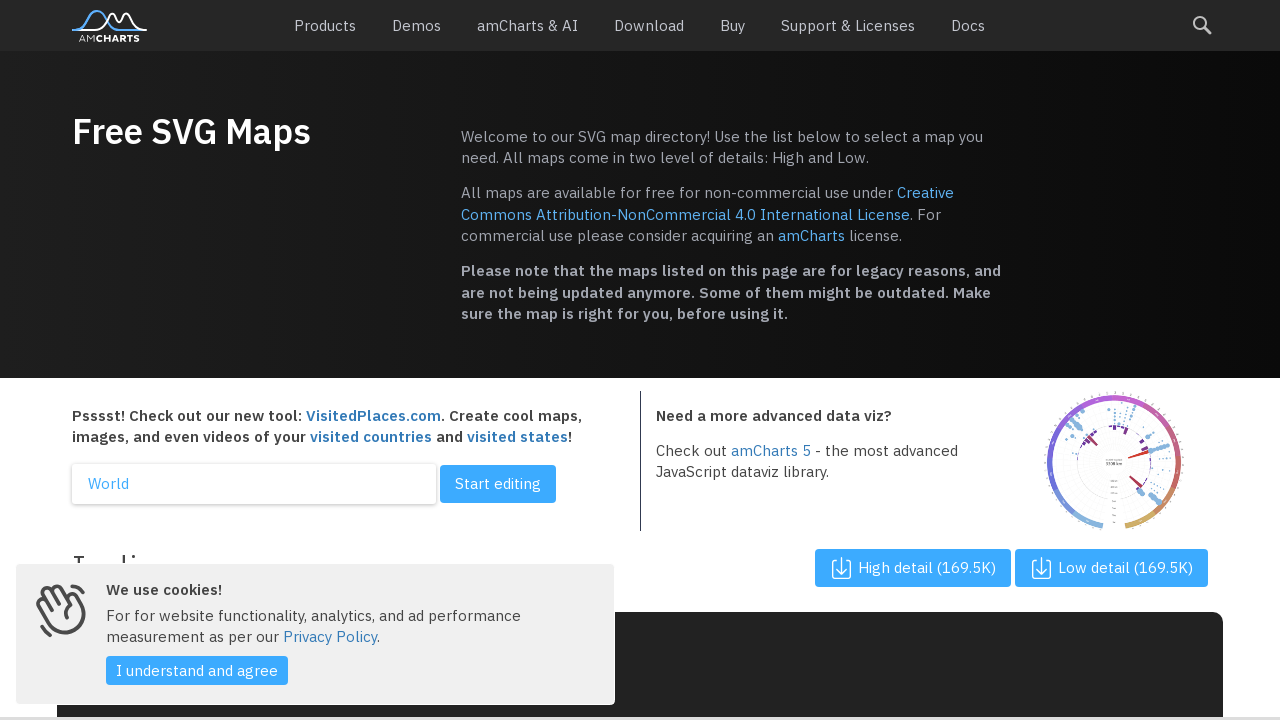

Located all state path elements in SVG with aria-labels
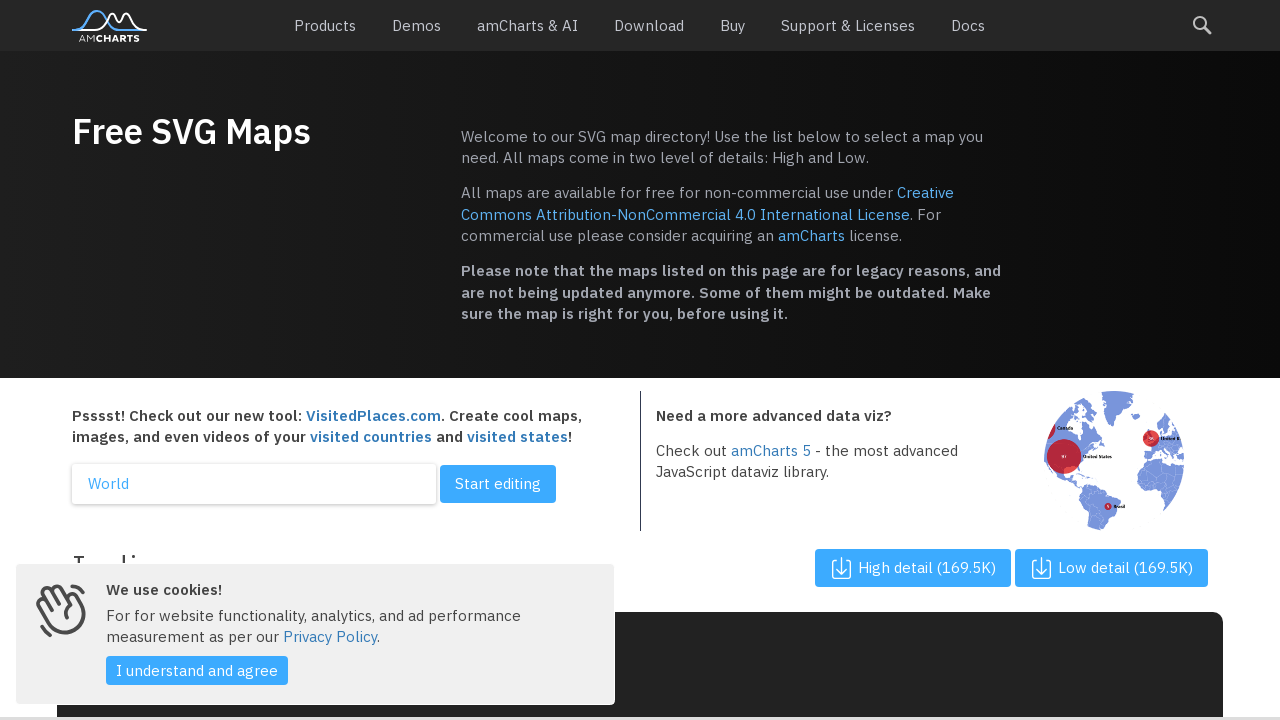

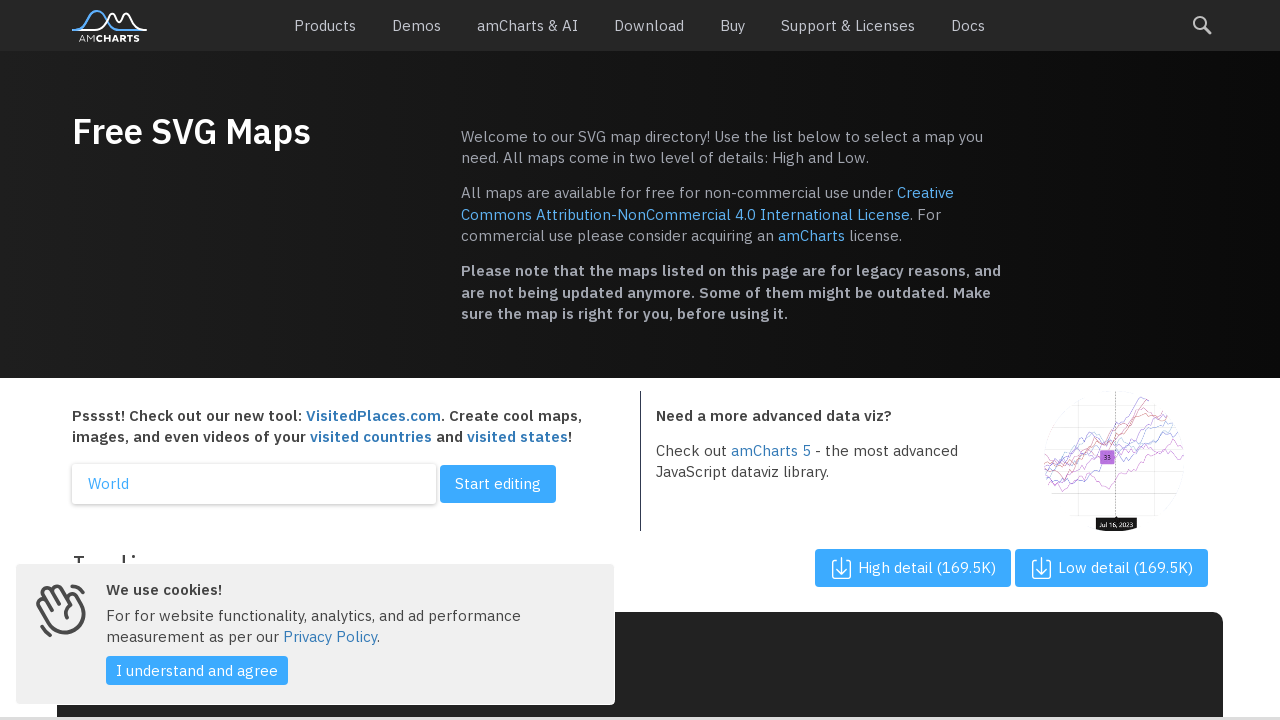